Tests a practice page by selecting a checkbox, selecting the corresponding dropdown option, entering text in an input field, clicking an alert button, and verifying the alert message contains the expected text.

Starting URL: https://qaclickacademy.com/practice.php

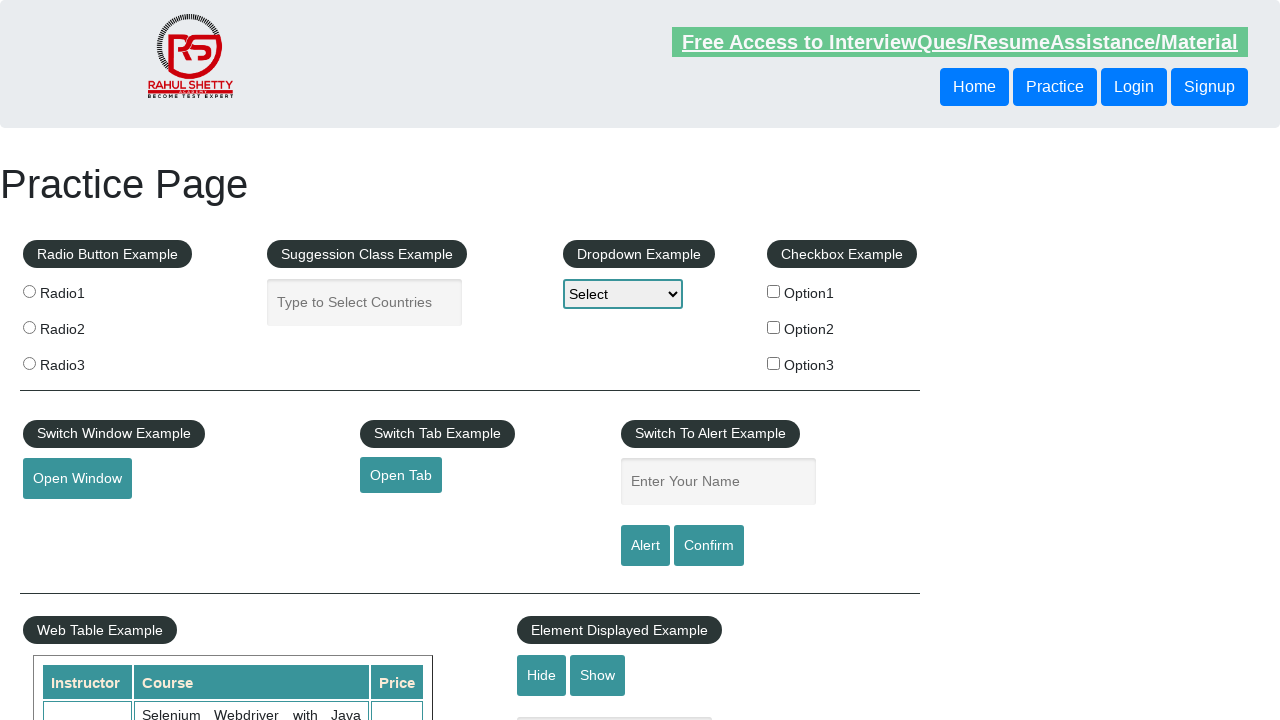

Clicked on Option 2 checkbox at (842, 329) on xpath=//div[@id='checkbox-example']//label[2]
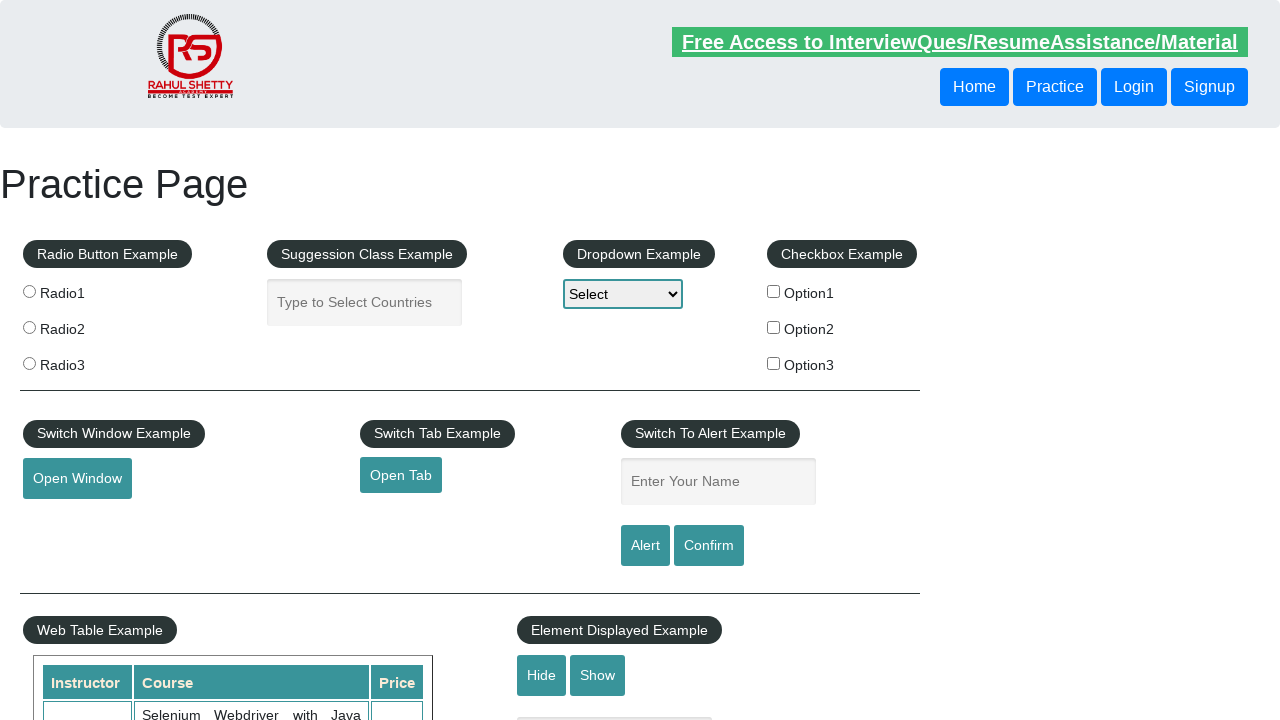

Retrieved checkbox label text
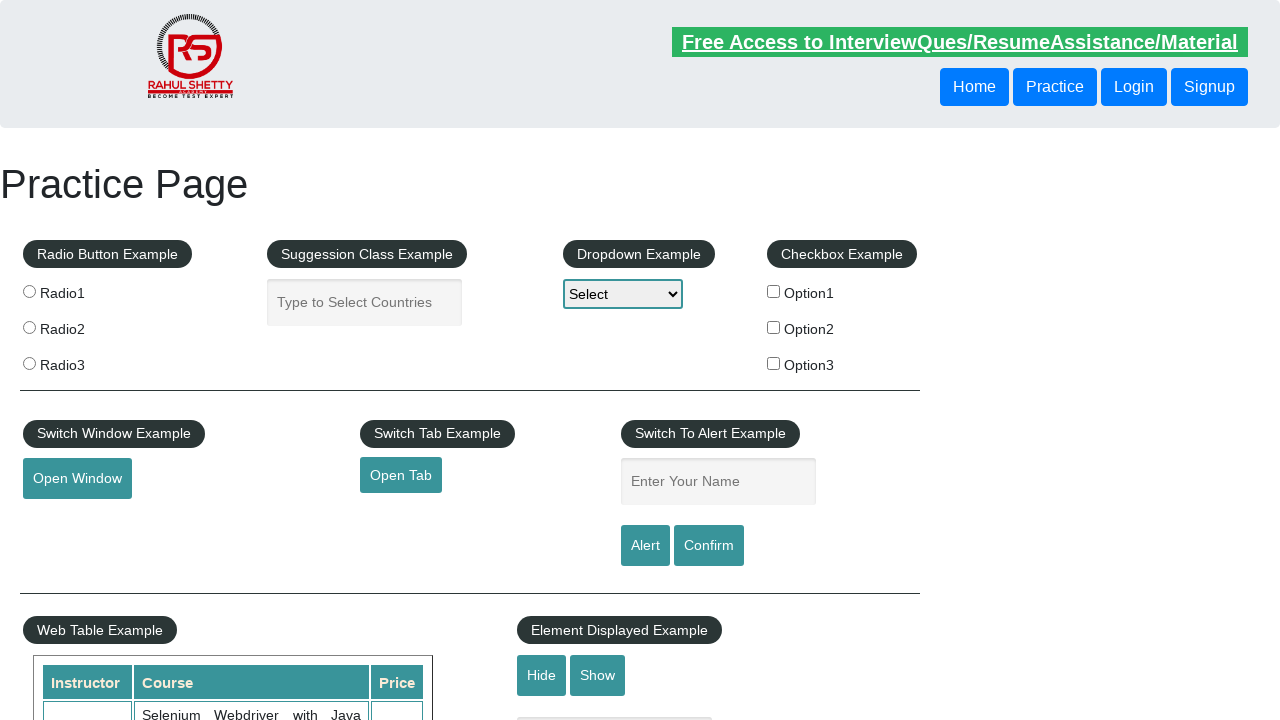

Processed label text: 'option2'
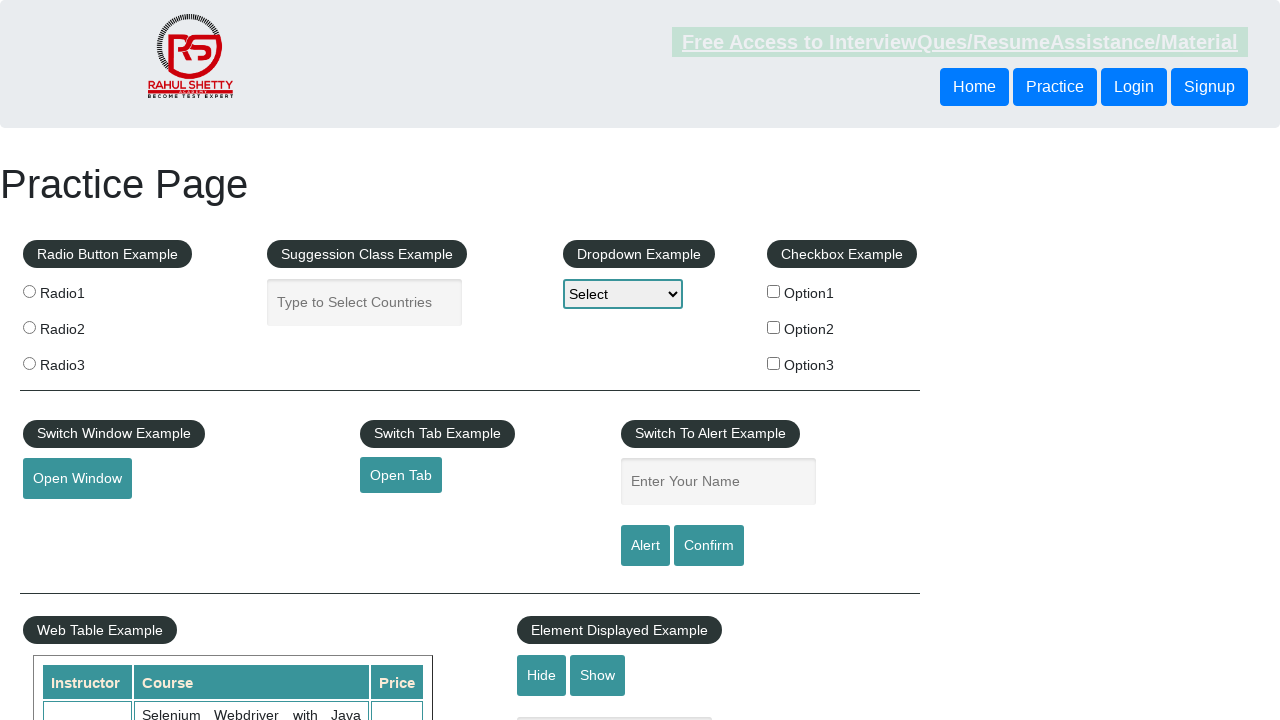

Selected dropdown option: 'option2' on #dropdown-class-example
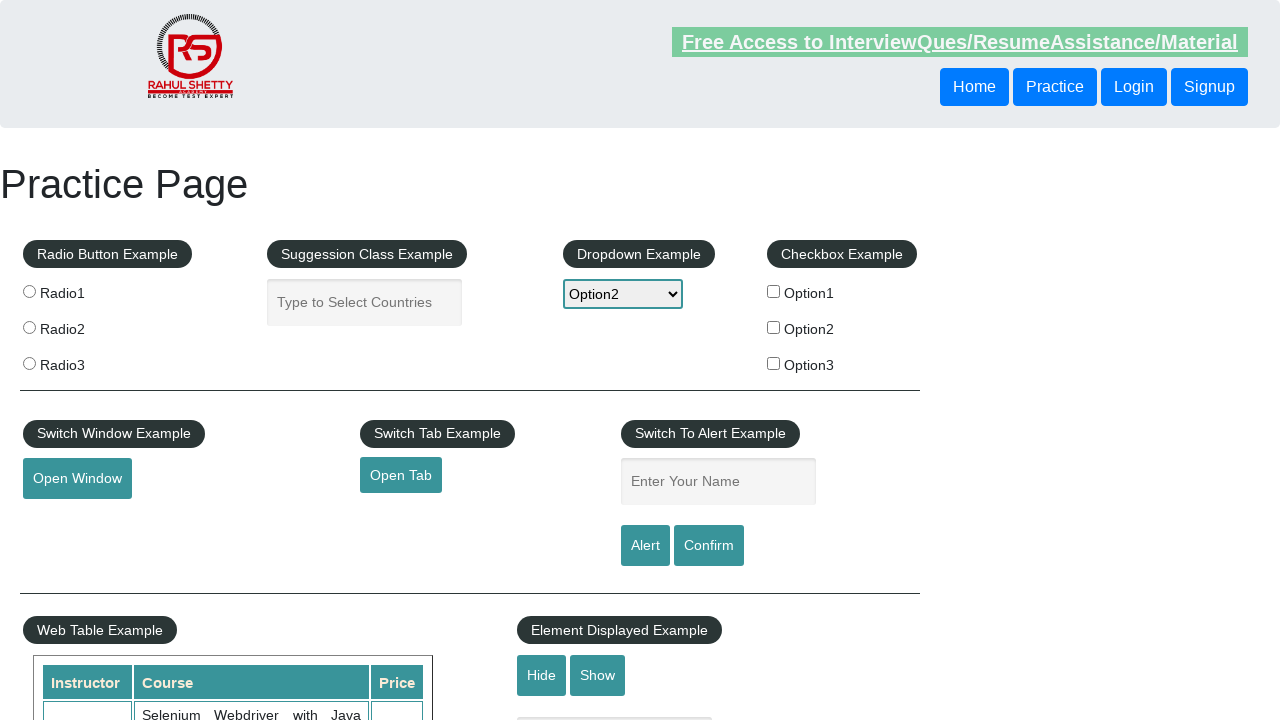

Entered text 'option2' in name field on #name
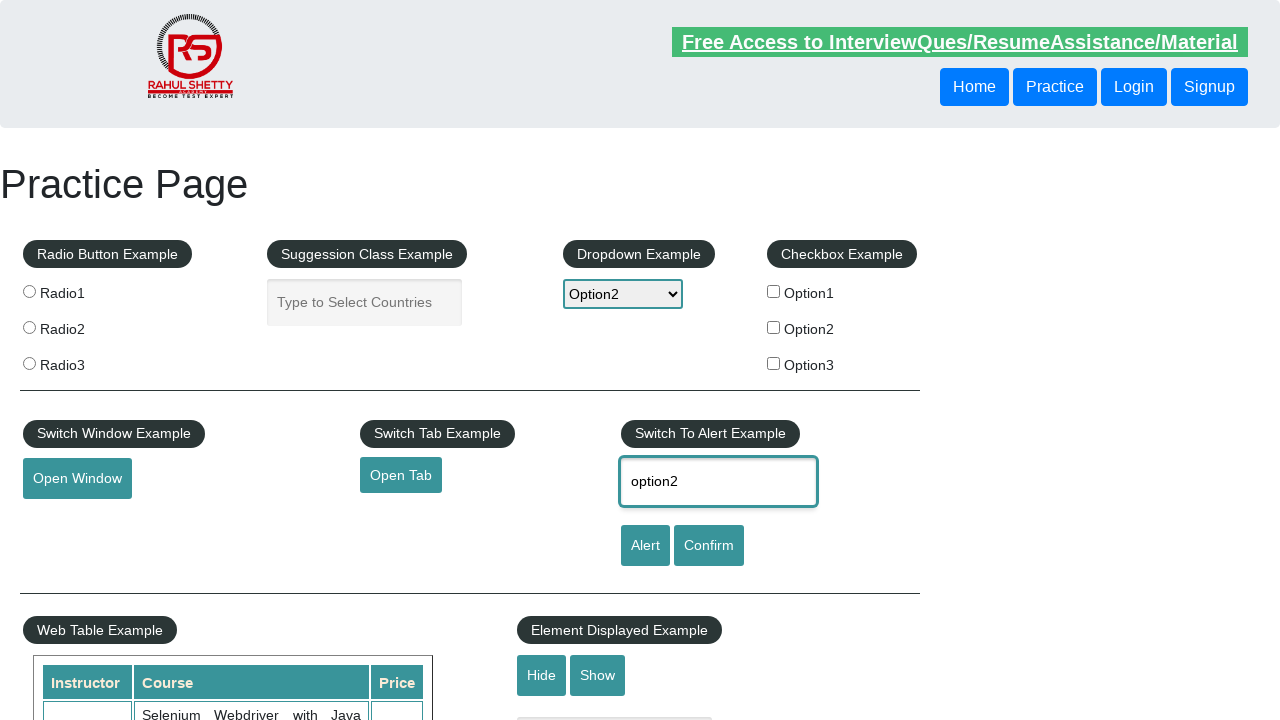

Clicked alert button at (645, 546) on #alertbtn
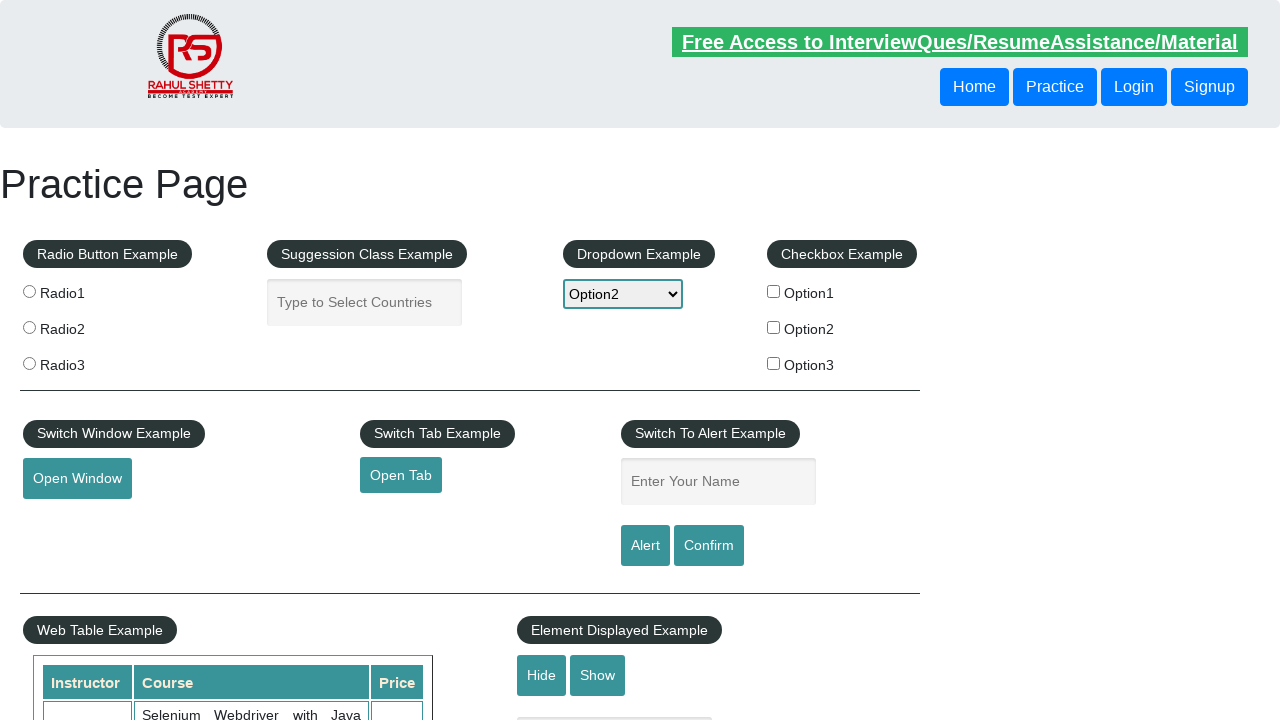

Registered dialog event handler
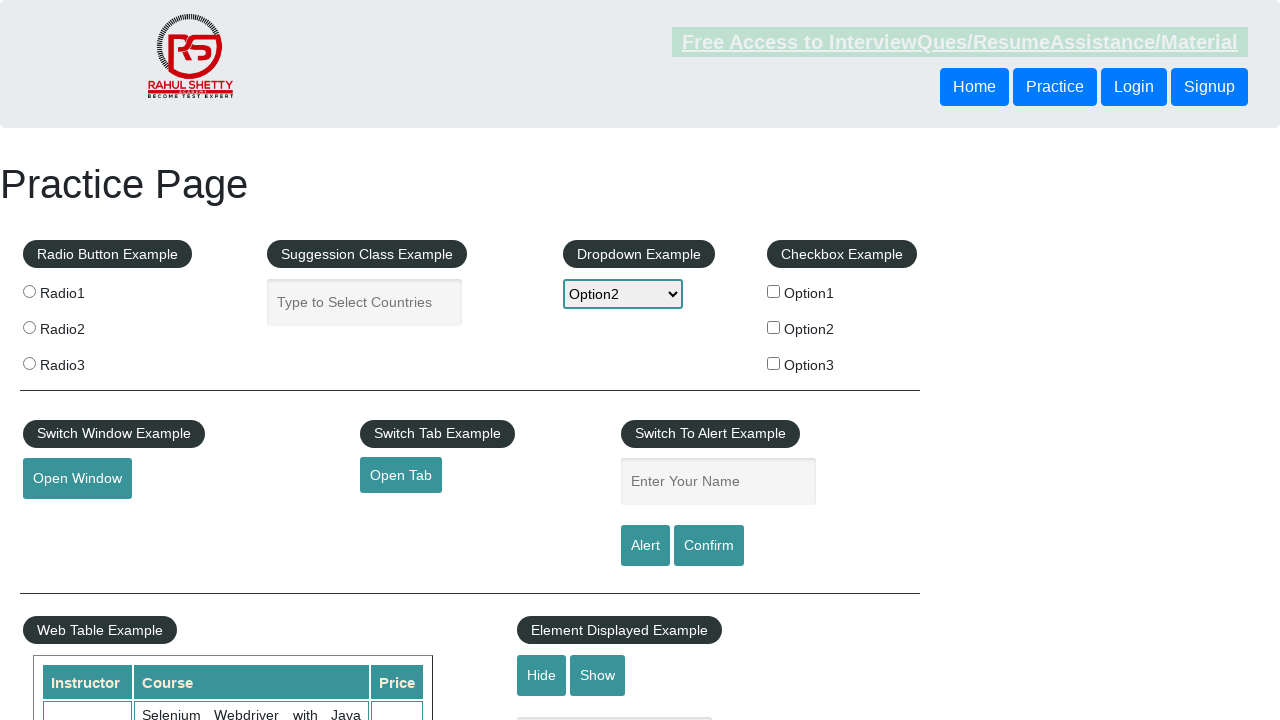

Clicked alert button to trigger dialog at (645, 546) on #alertbtn
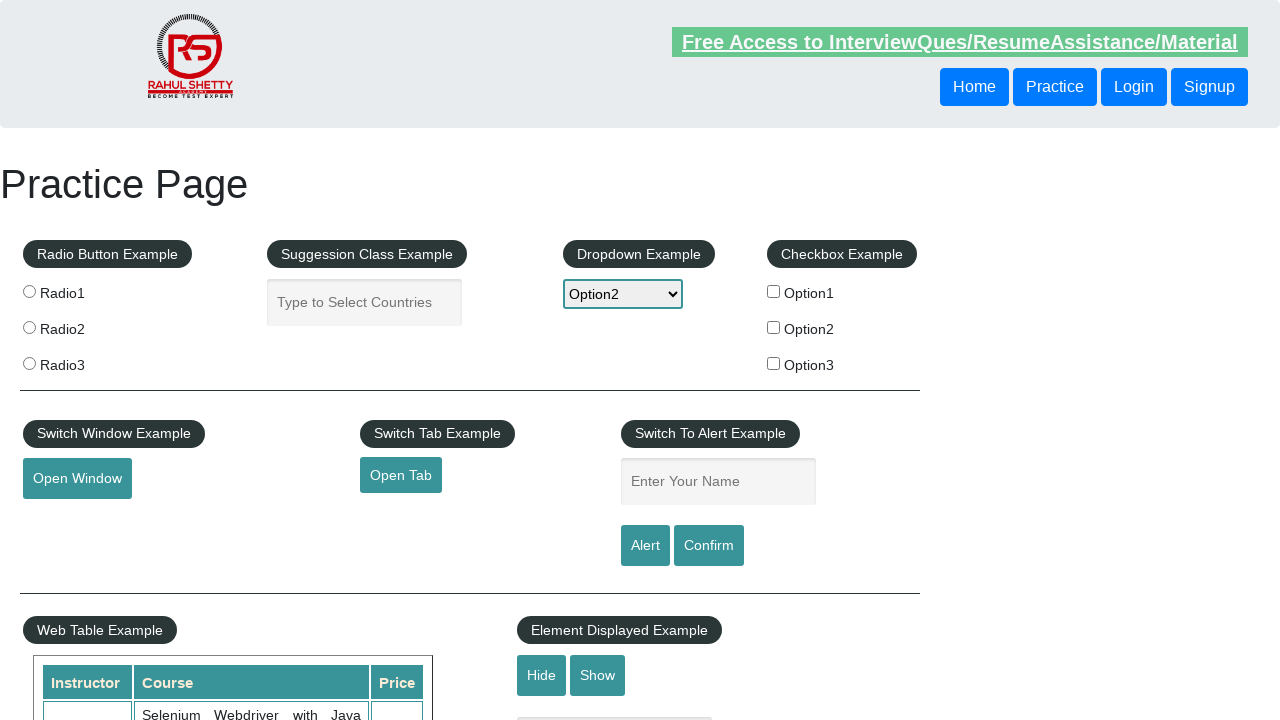

Waited for dialog to be handled
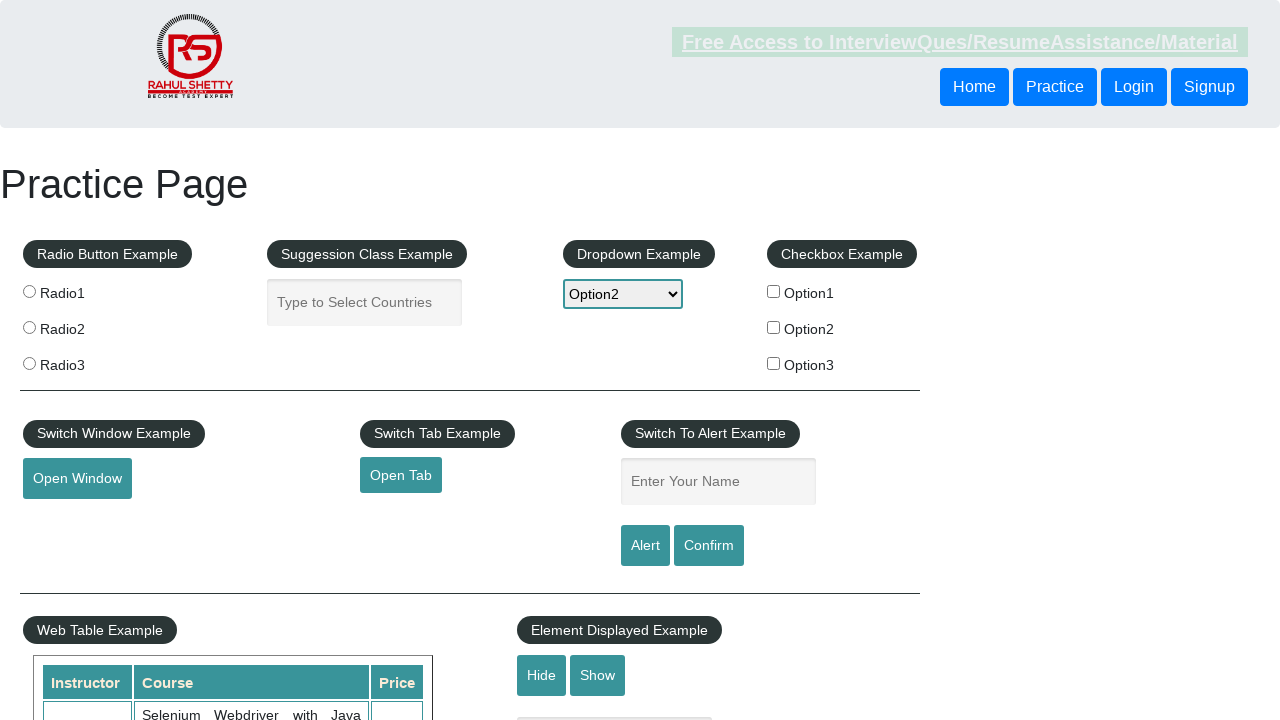

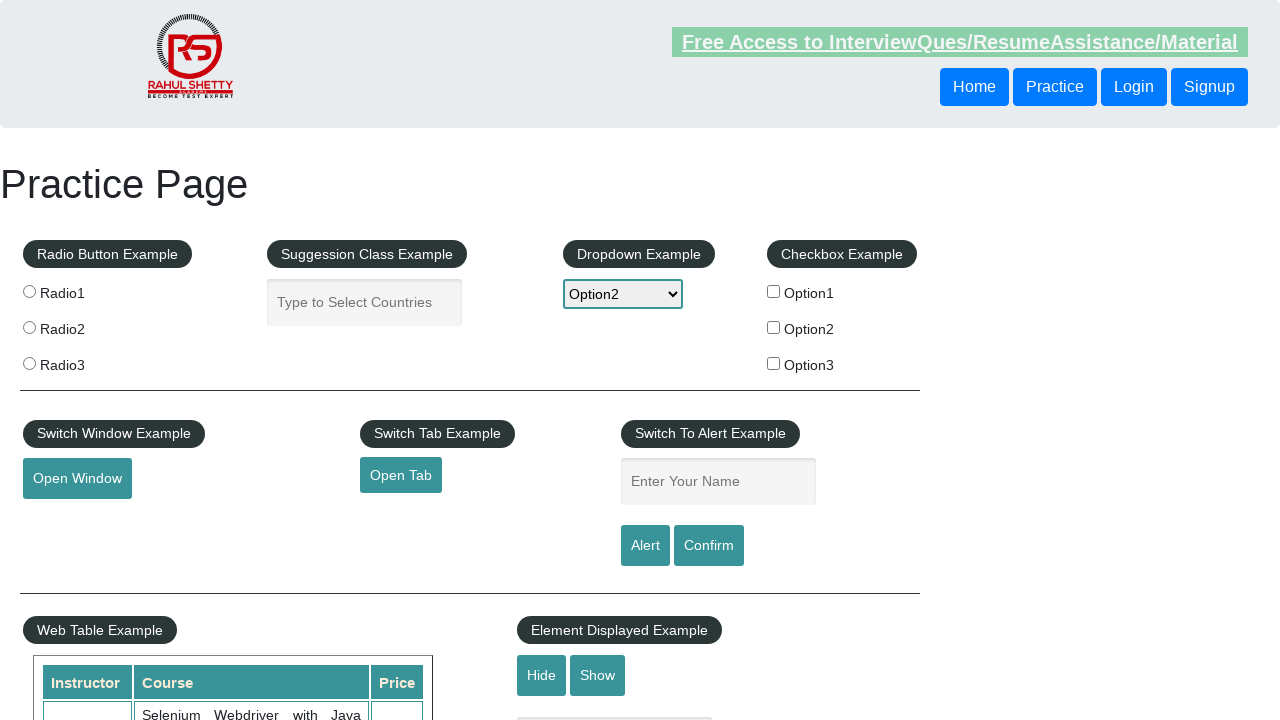